Waits for price to reach $100, clicks book button, then solves a mathematical captcha by calculating a formula and submitting the answer

Starting URL: http://suninjuly.github.io/explicit_wait2.html

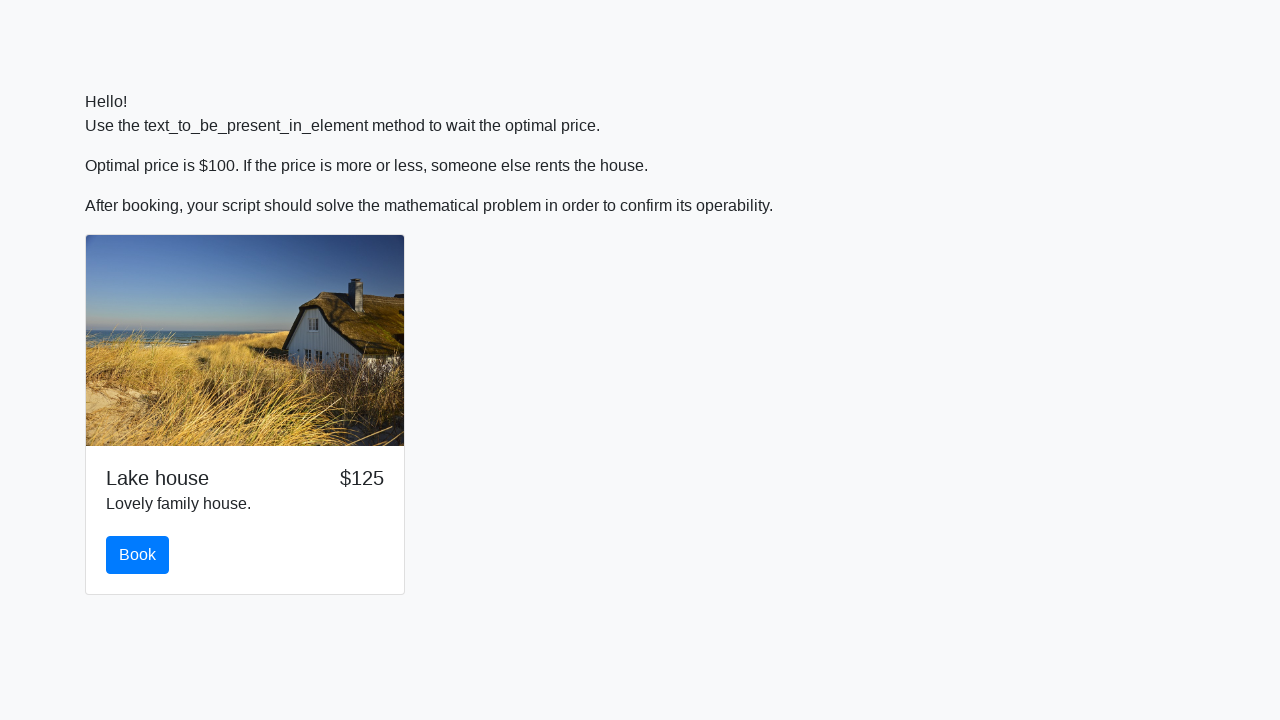

Waited for price to reach $100
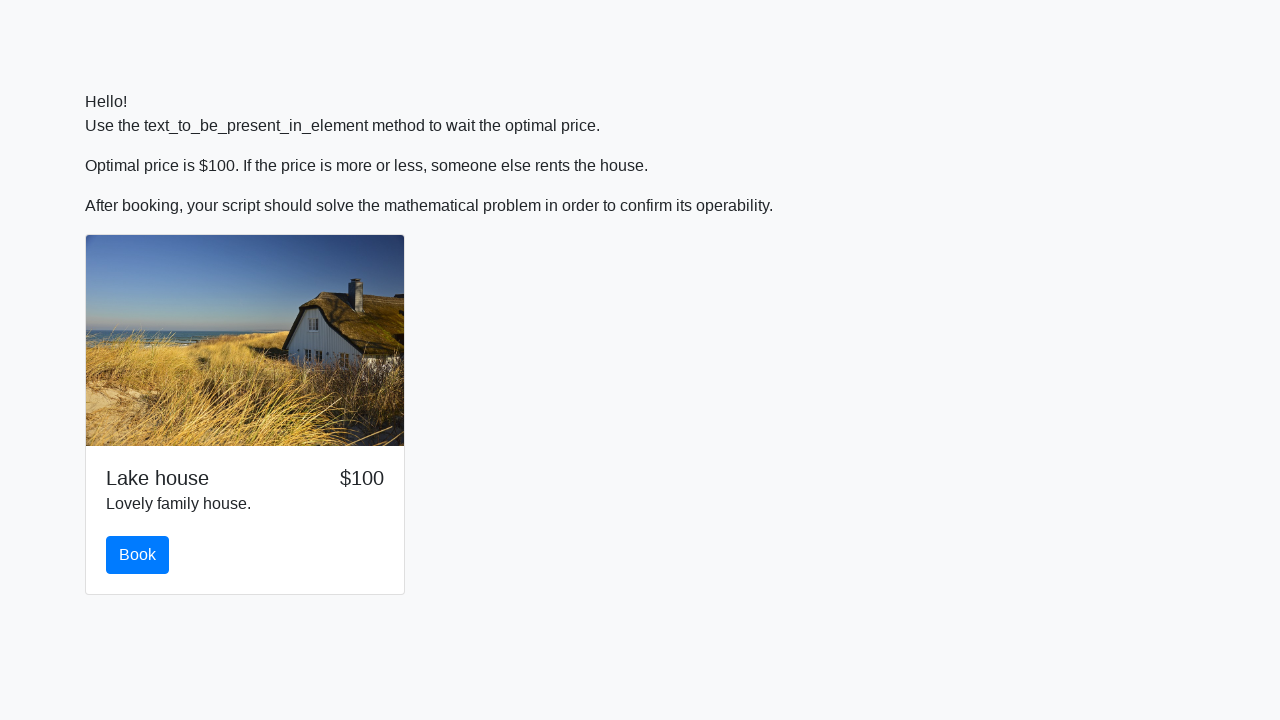

Clicked the book button at (138, 555) on #book
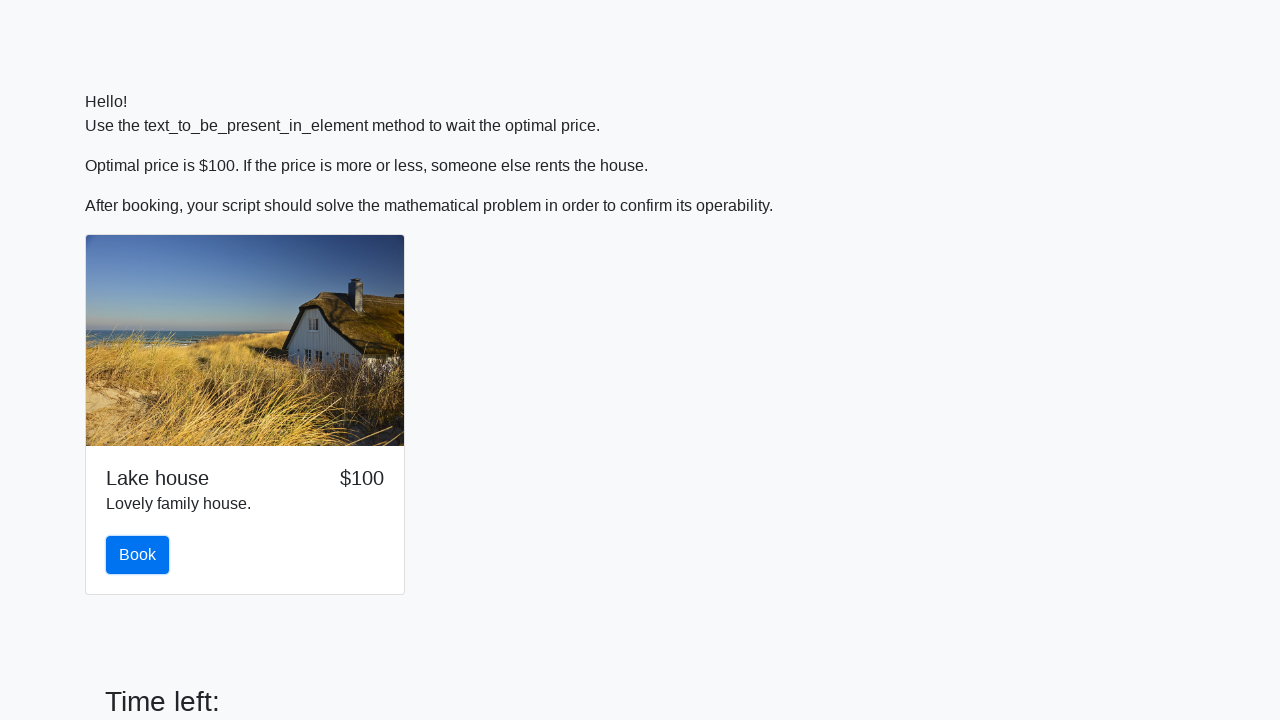

Scrolled to input value element
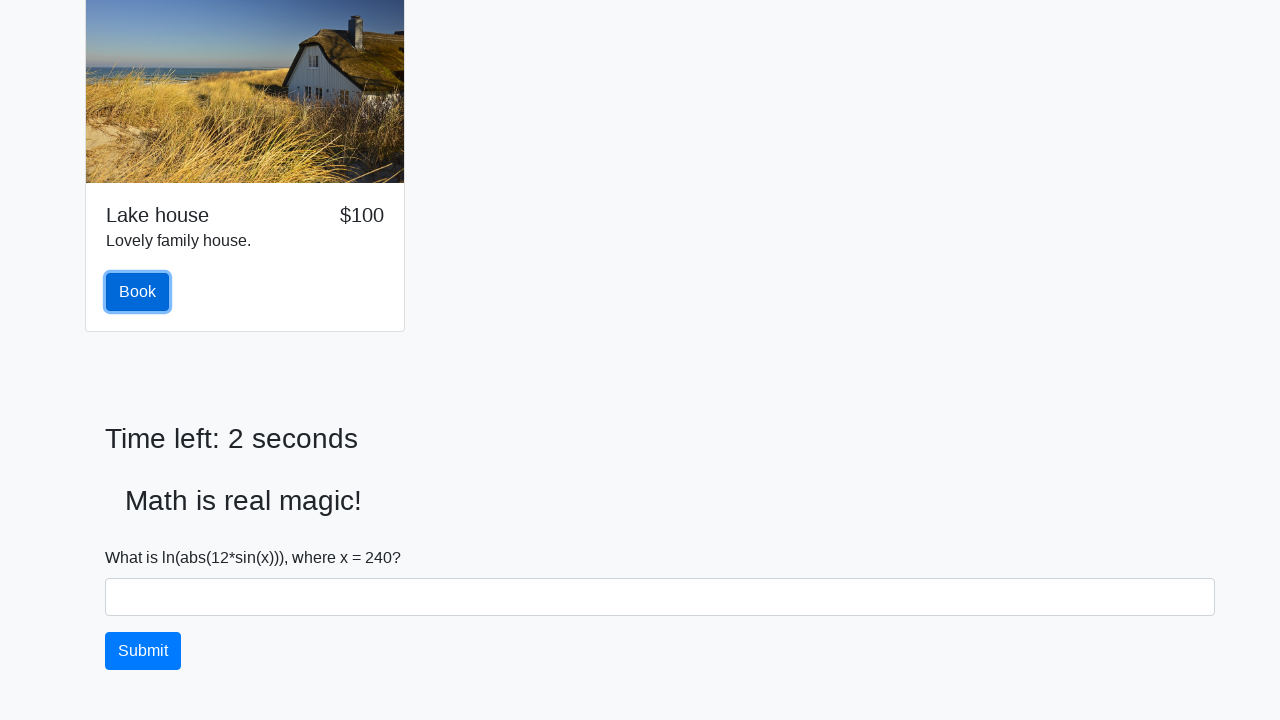

Retrieved input value: 240
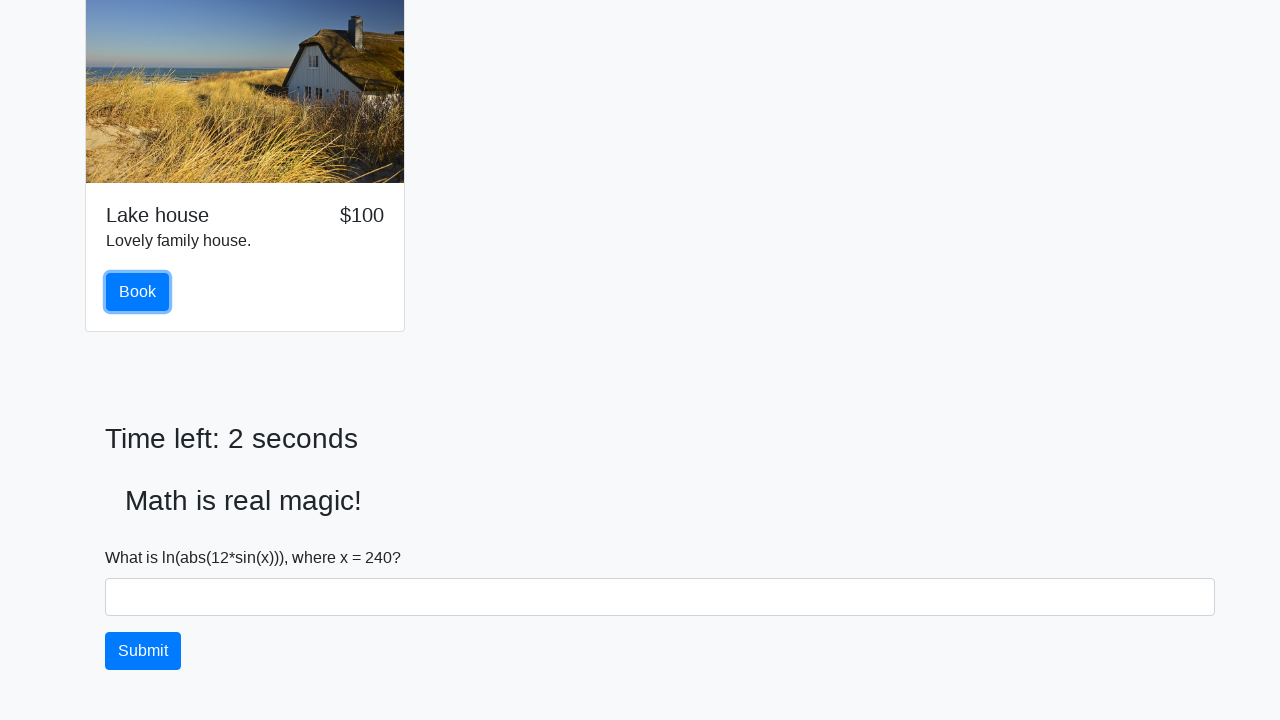

Calculated captcha answer using formula: log(12*sin(240))
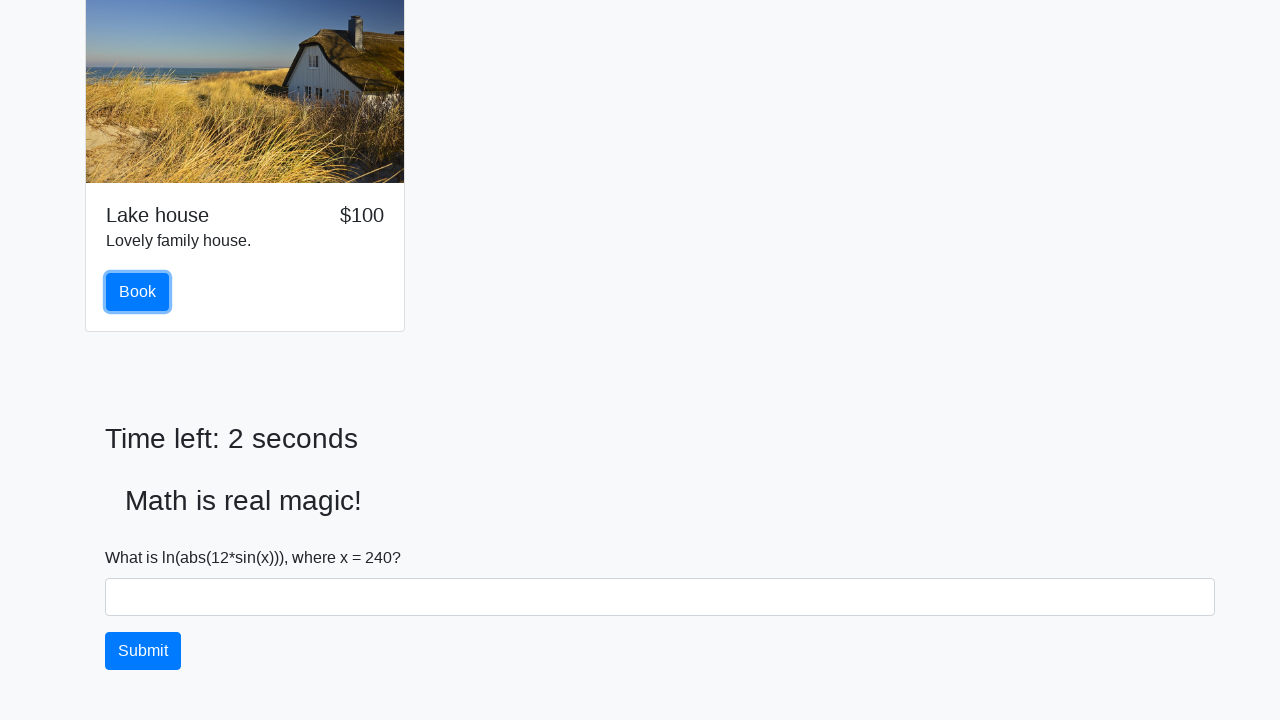

Filled answer field with calculated value: 2.4288072507926586 on #answer
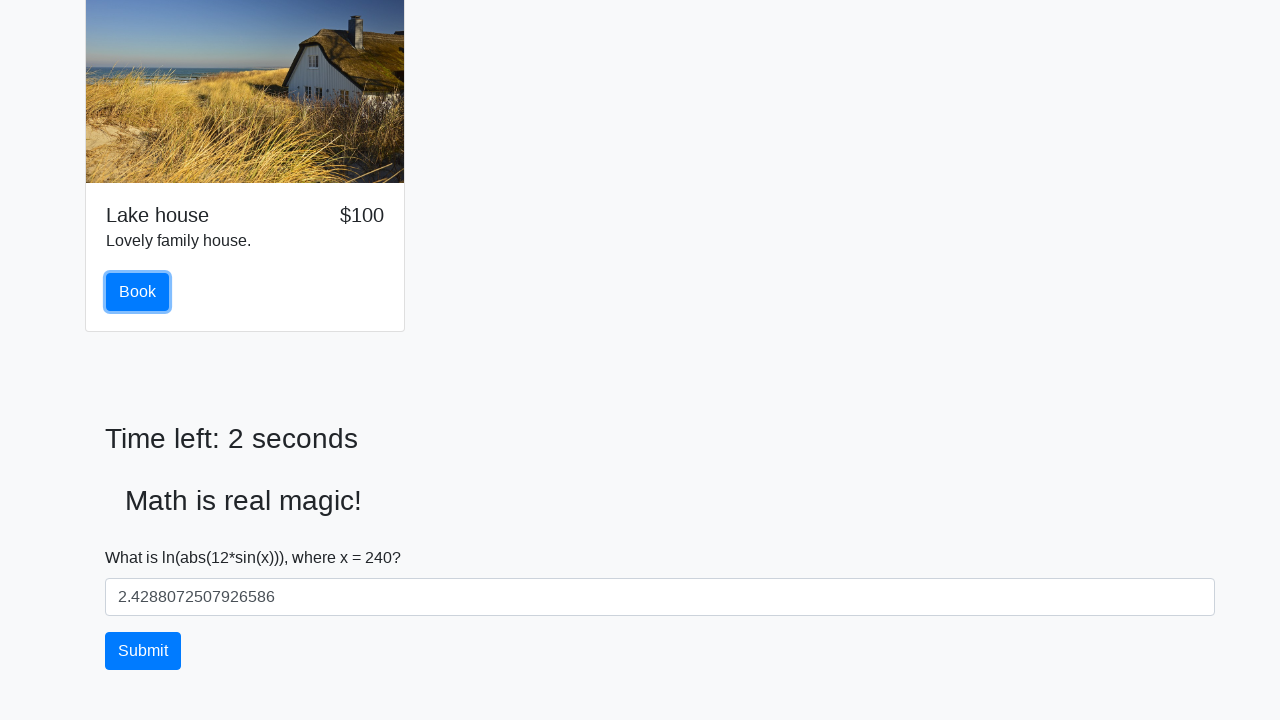

Clicked solve button to submit captcha answer at (143, 651) on #solve
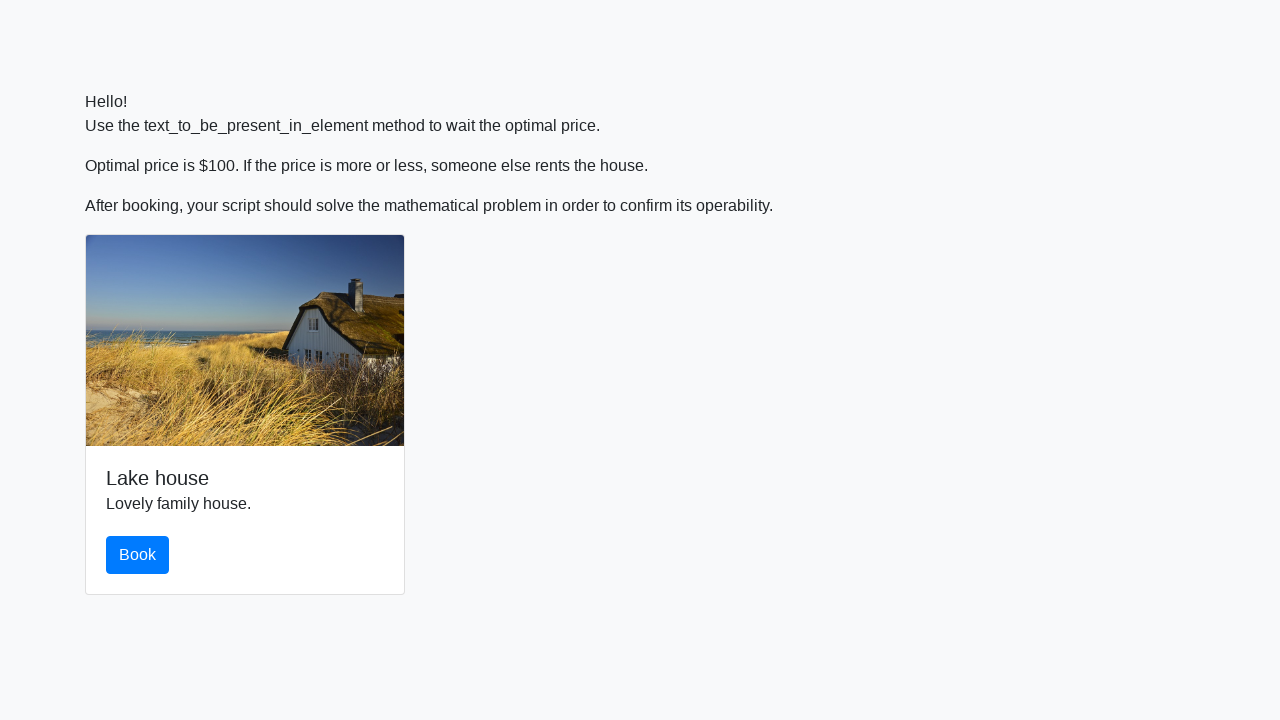

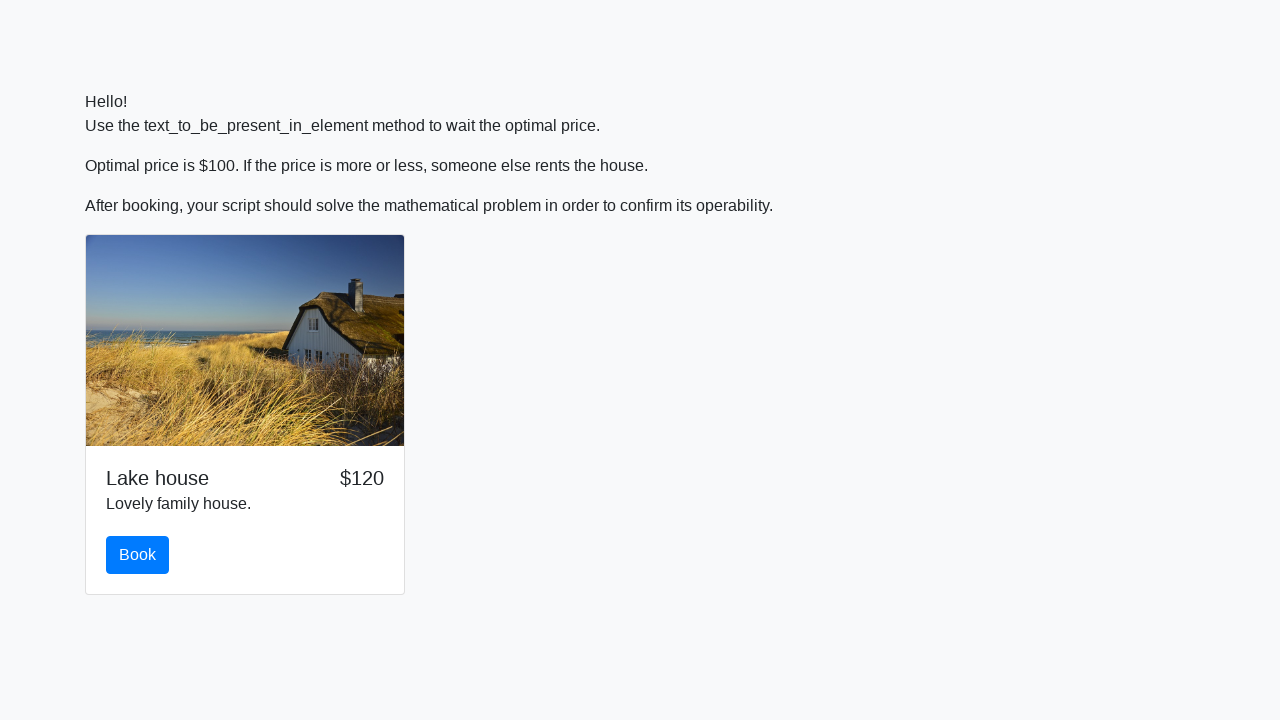